Tests checkbox selection and passenger count dropdown functionality on a flight booking form, verifying checkbox states and updating passenger counts for adults, children, and infants

Starting URL: https://rahulshettyacademy.com/dropdownsPractise/

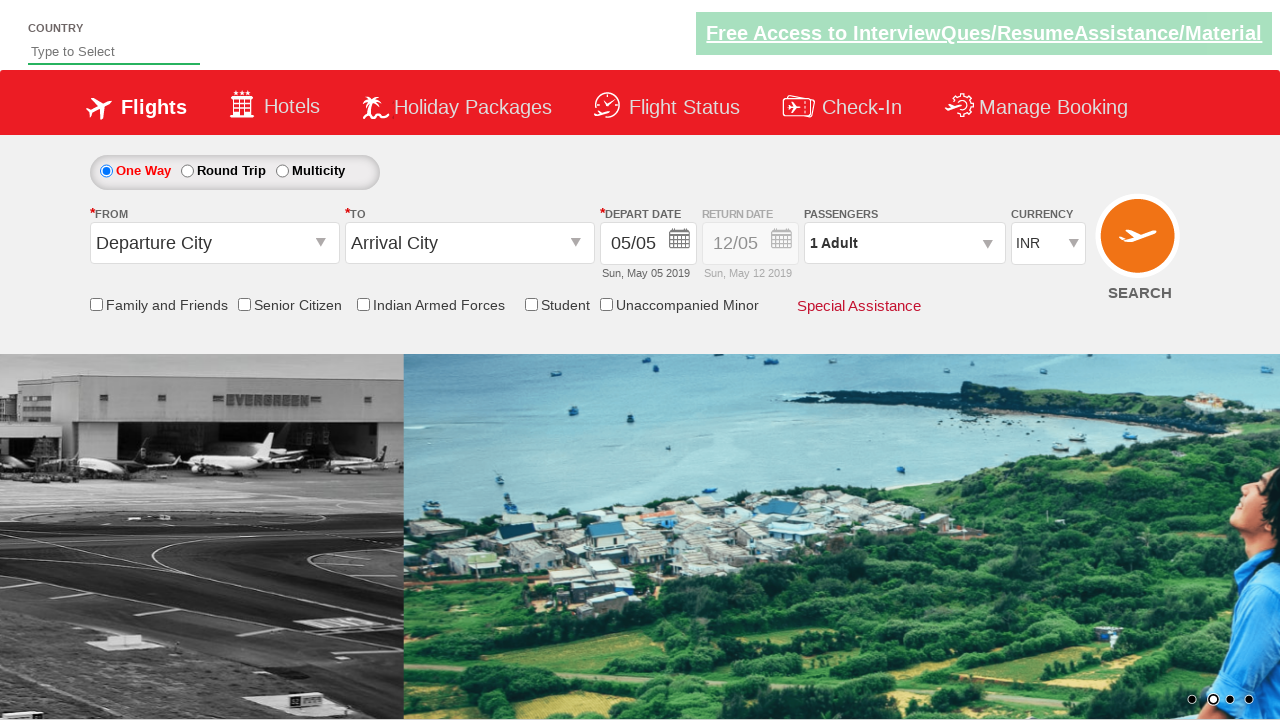

Located friends and family checkbox element
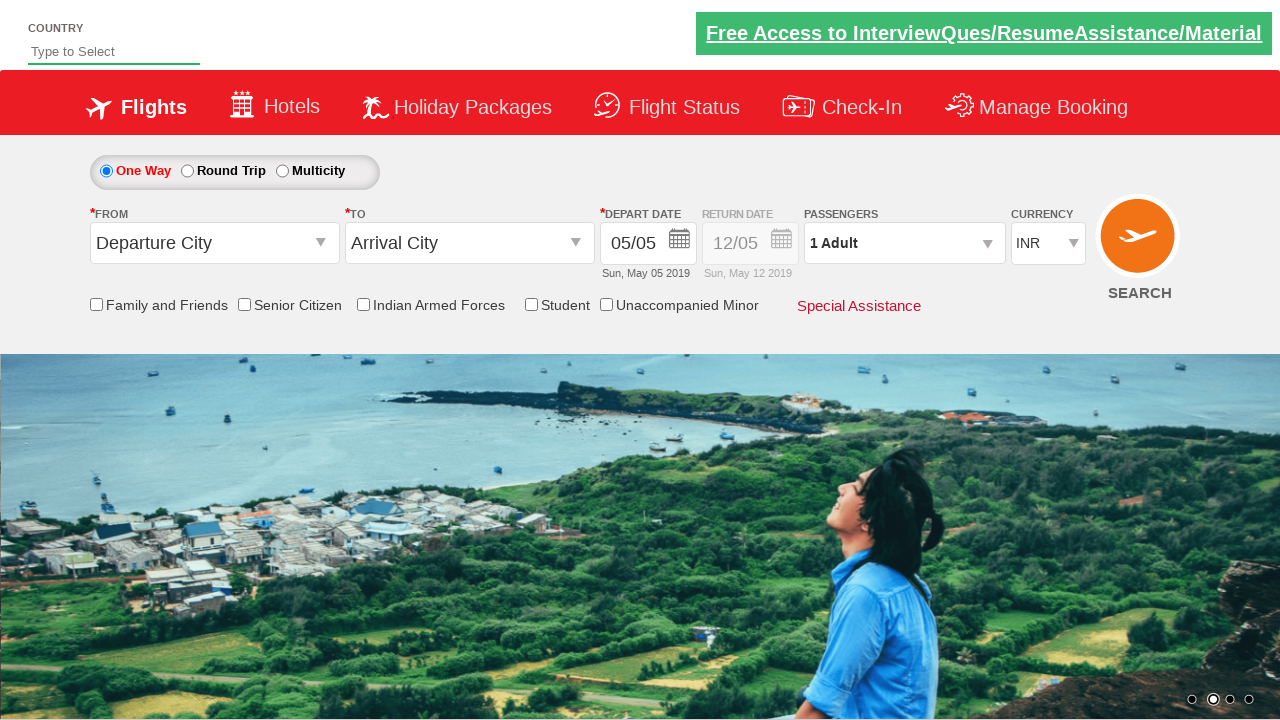

Clicked friends and family checkbox to select it at (96, 304) on input[id*='ctl00_mainContent_chk_friendsandfamily']
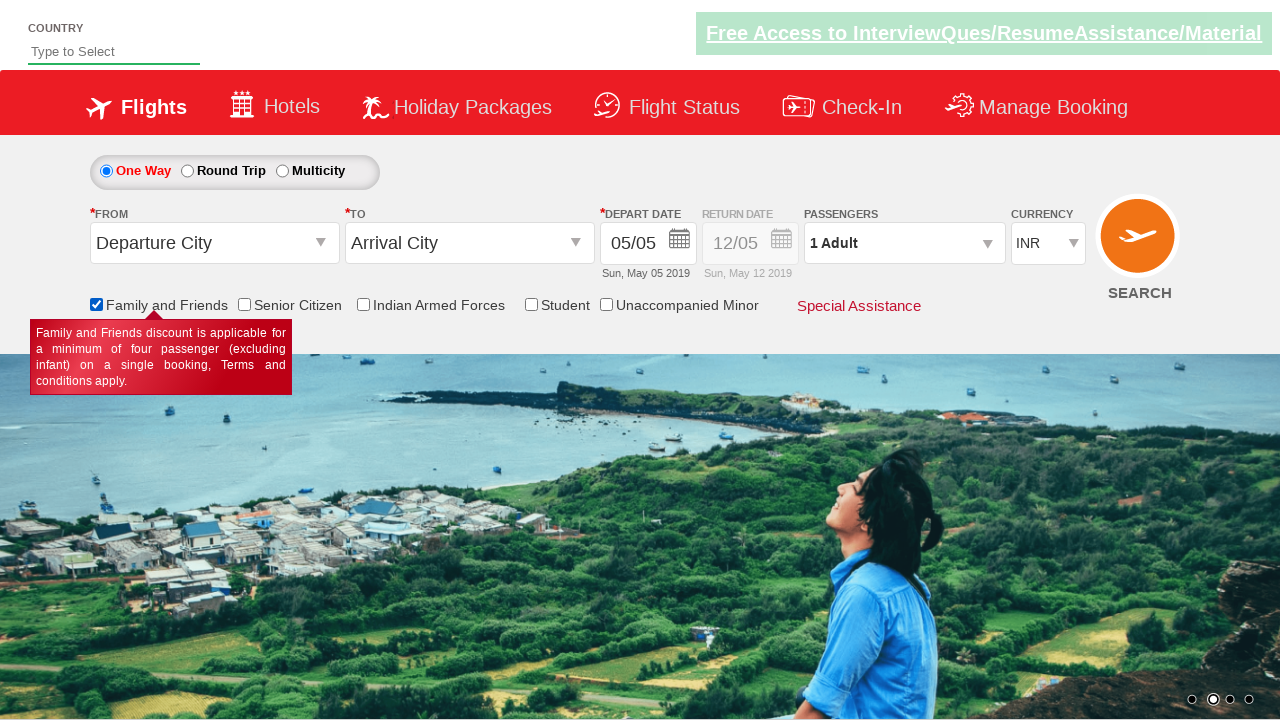

Opened passenger count dropdown at (904, 243) on #divpaxinfo
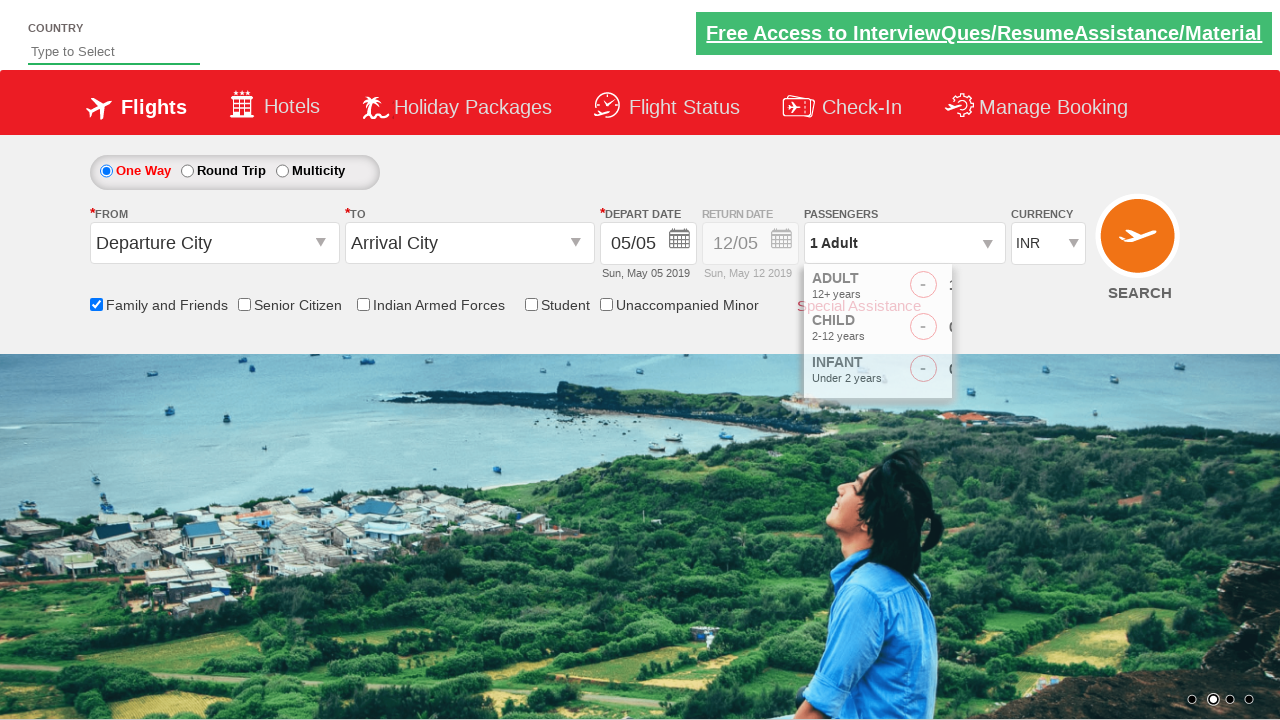

Incremented adult count (iteration 1 of 4) at (982, 288) on #hrefIncAdt
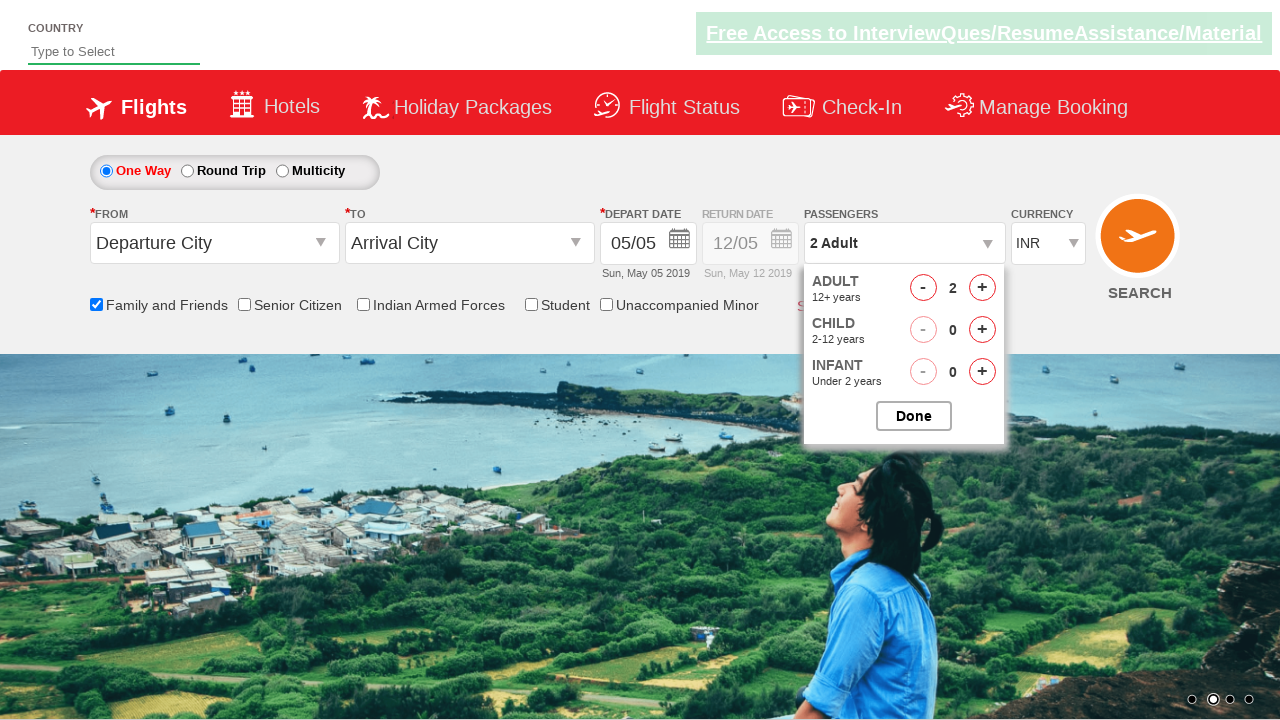

Incremented adult count (iteration 2 of 4) at (982, 288) on #hrefIncAdt
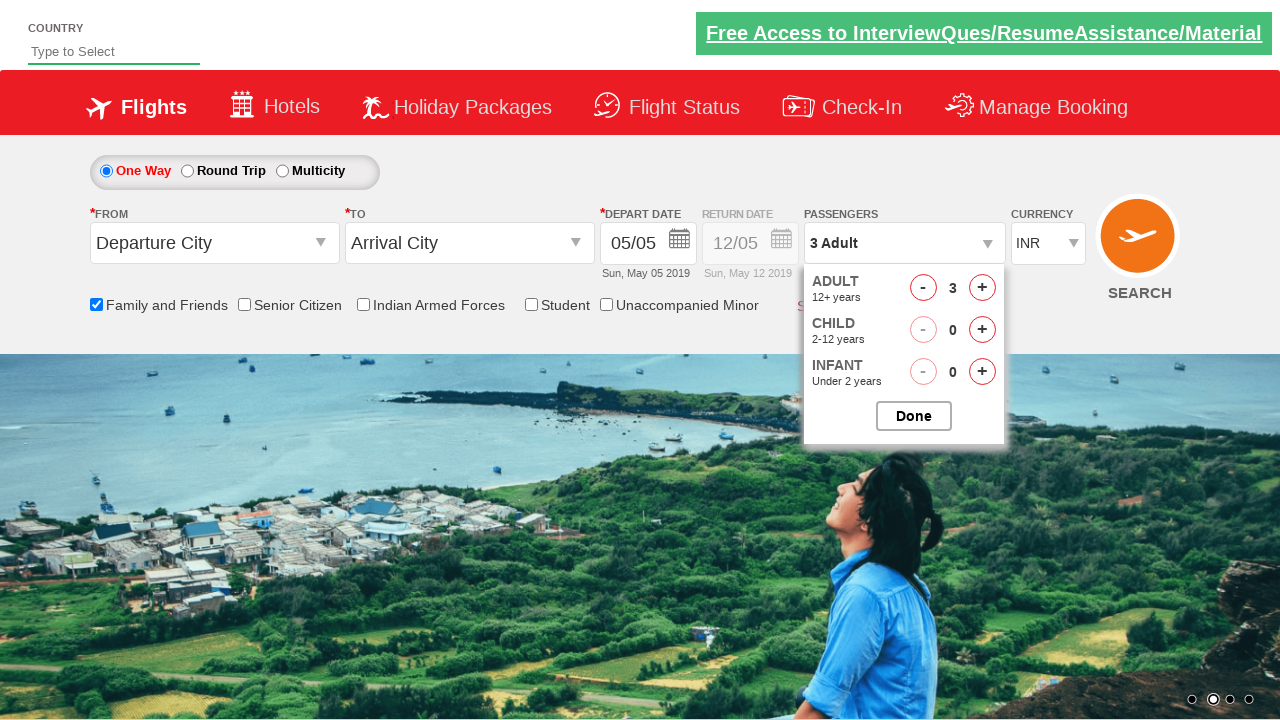

Incremented adult count (iteration 3 of 4) at (982, 288) on #hrefIncAdt
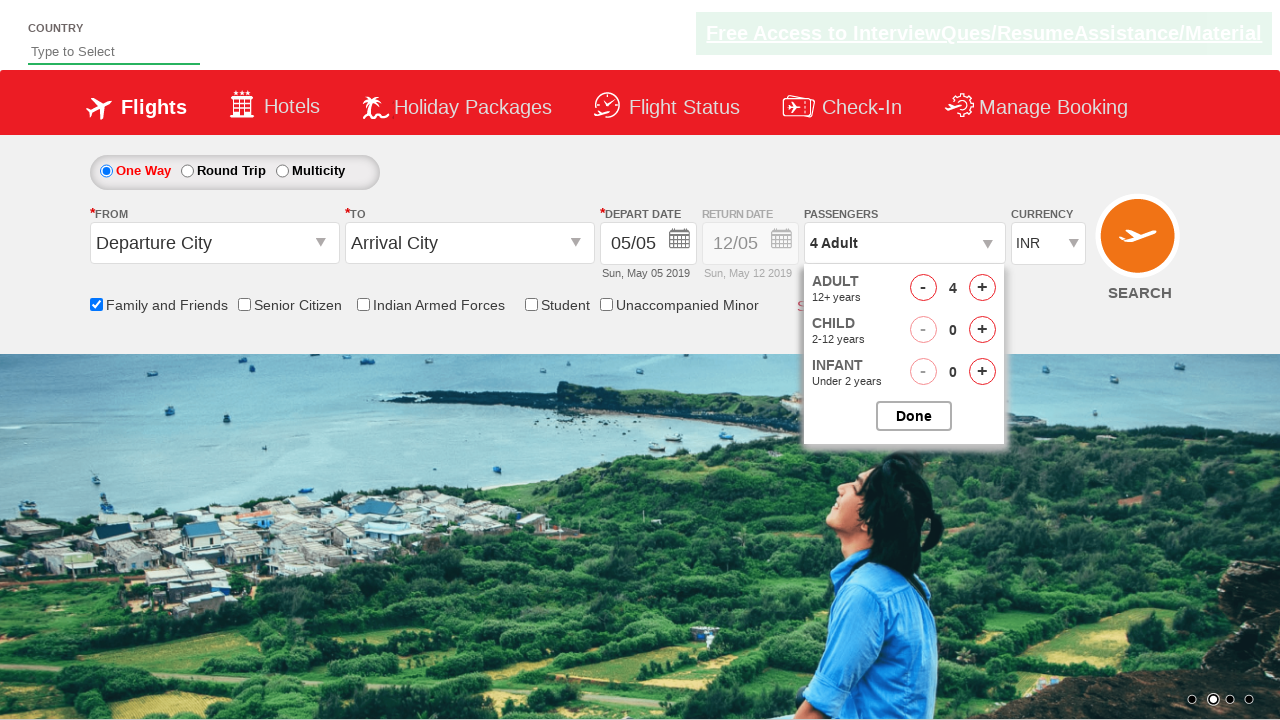

Incremented adult count (iteration 4 of 4) at (982, 288) on #hrefIncAdt
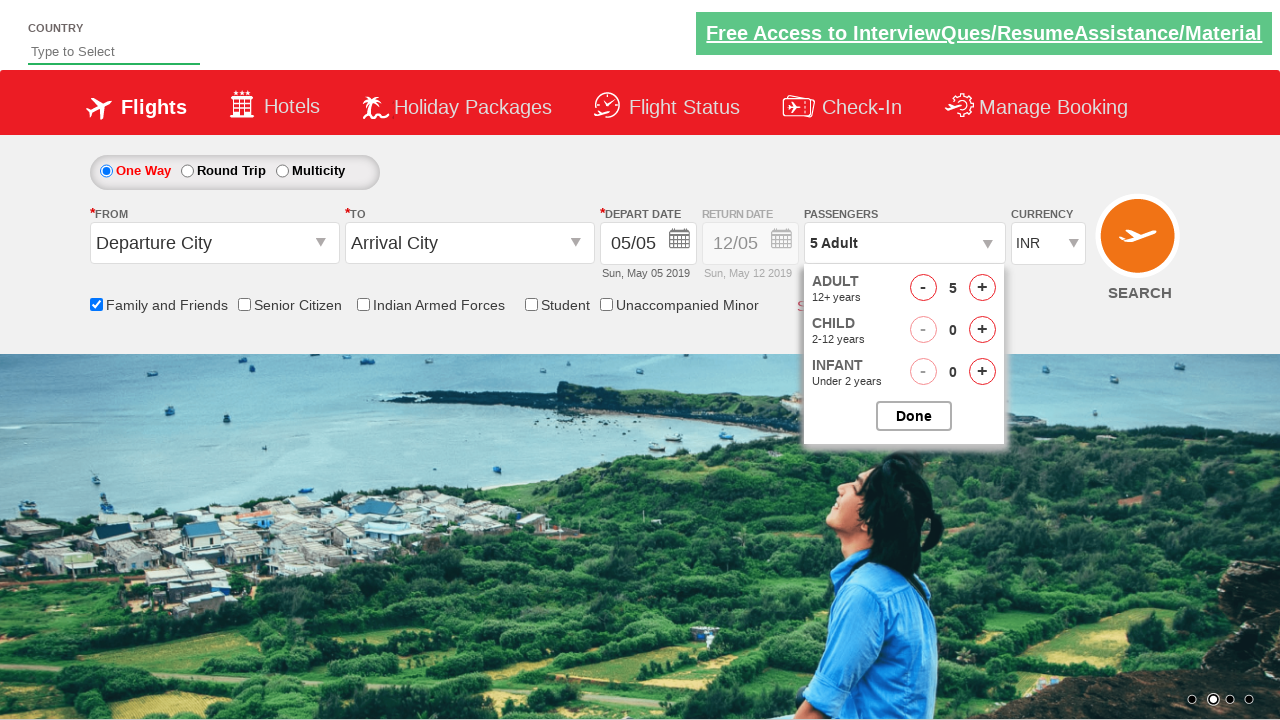

Incremented child count (iteration 1 of 2) at (982, 330) on #hrefIncChd
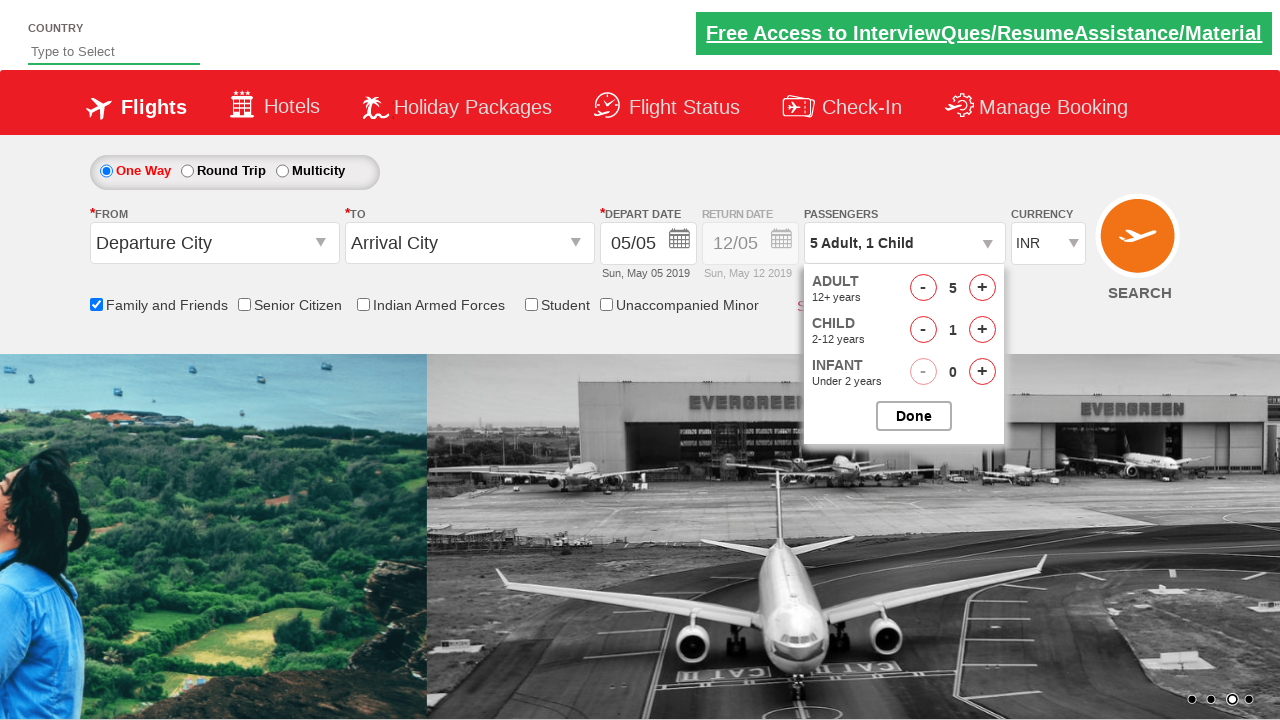

Incremented child count (iteration 2 of 2) at (982, 330) on #hrefIncChd
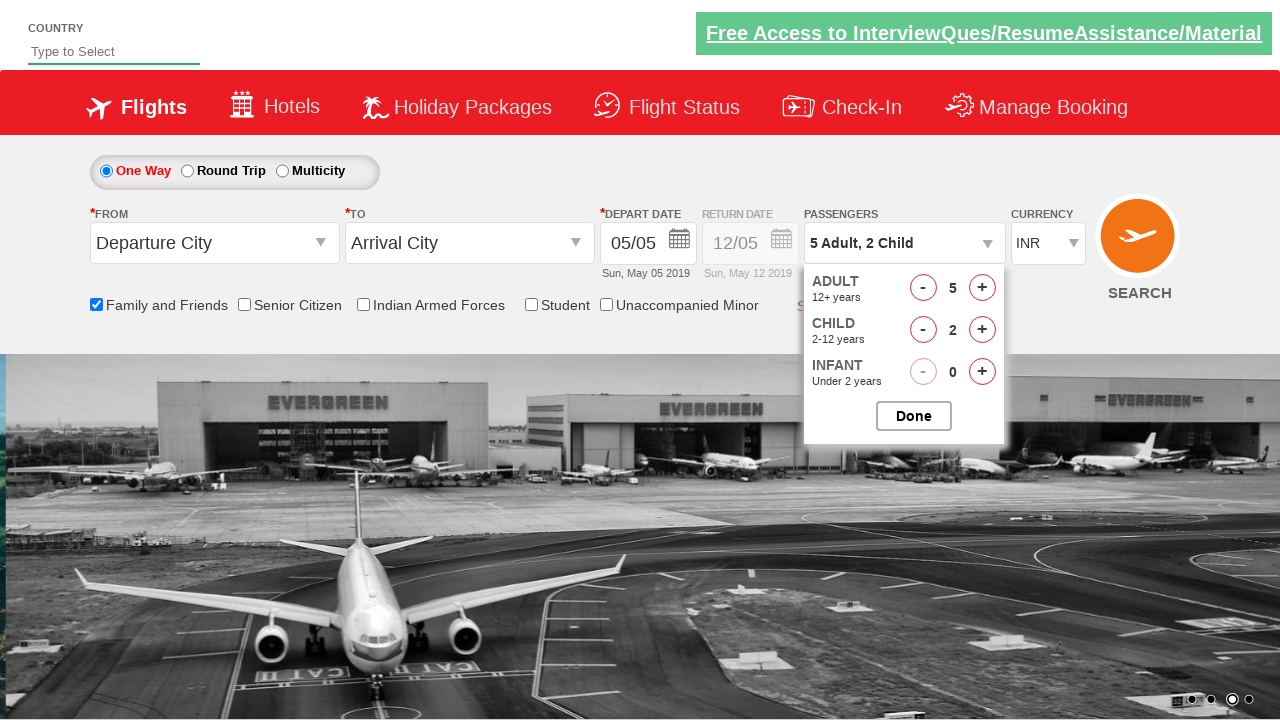

Incremented infant count by 1 at (982, 372) on #hrefIncInf
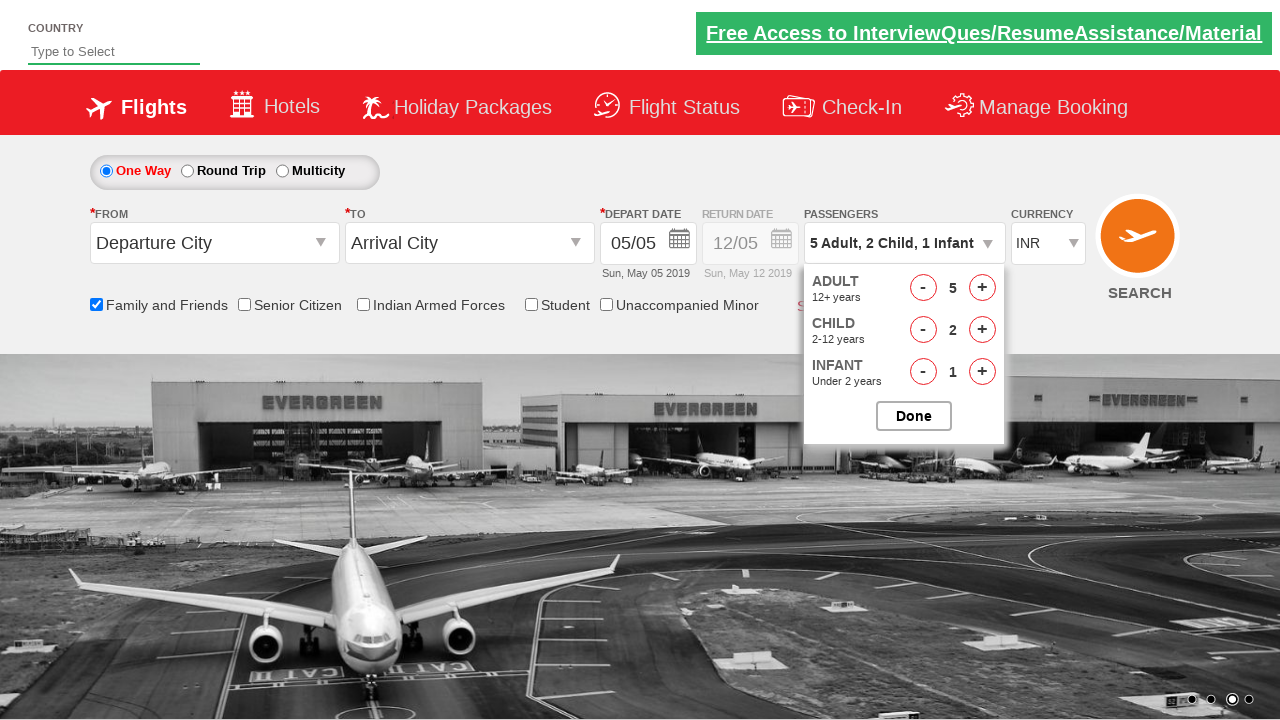

Closed the passenger dropdown at (914, 416) on #btnclosepaxoption
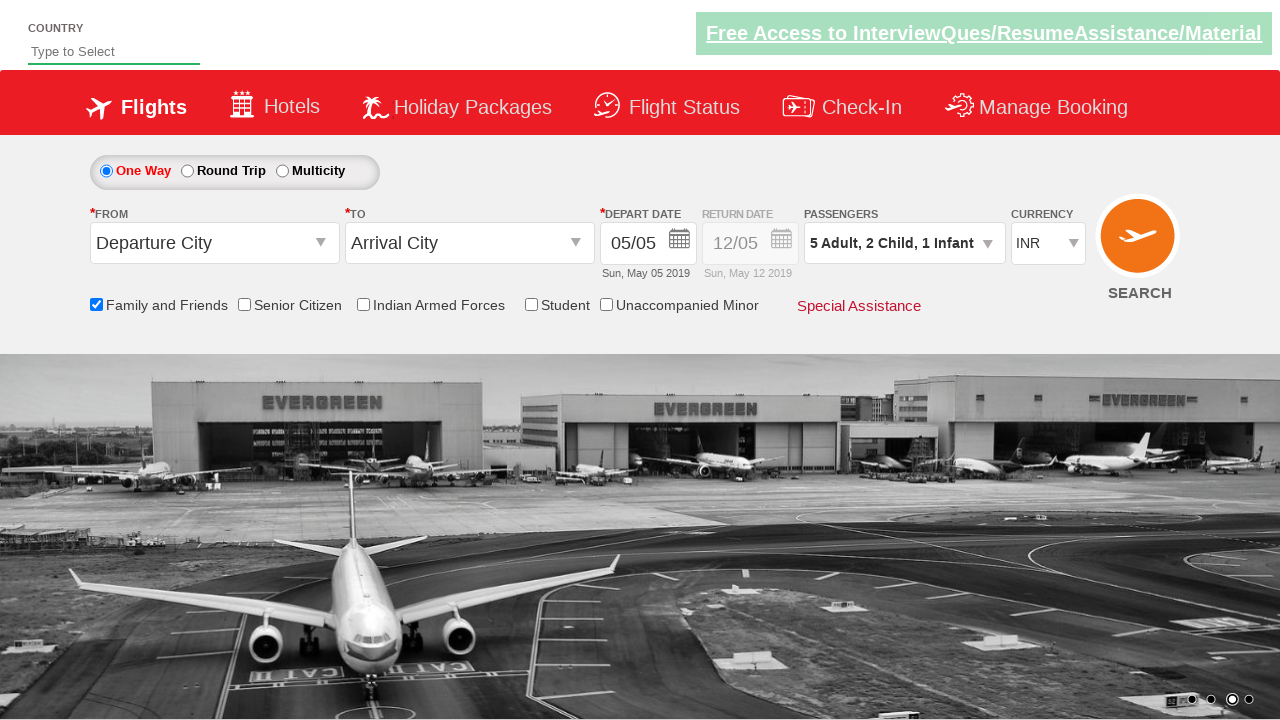

Verified passenger count displays '5 Adult, 2 Child, 1 Infant'
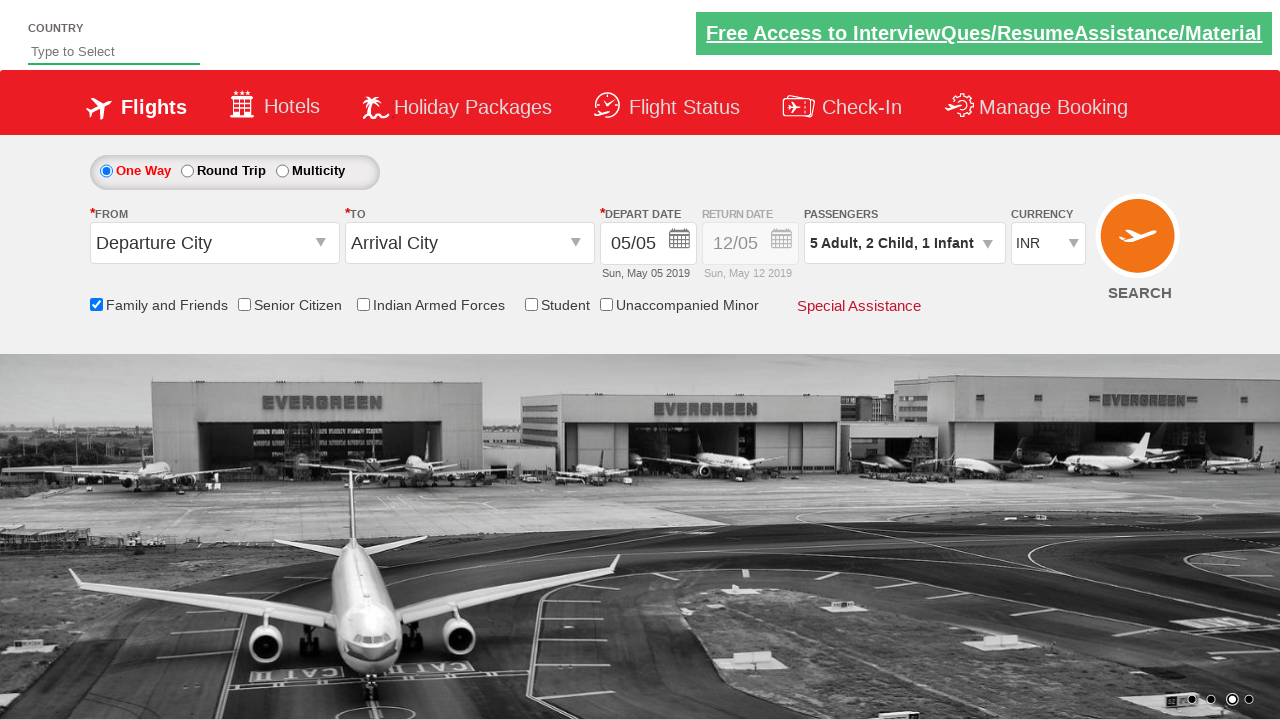

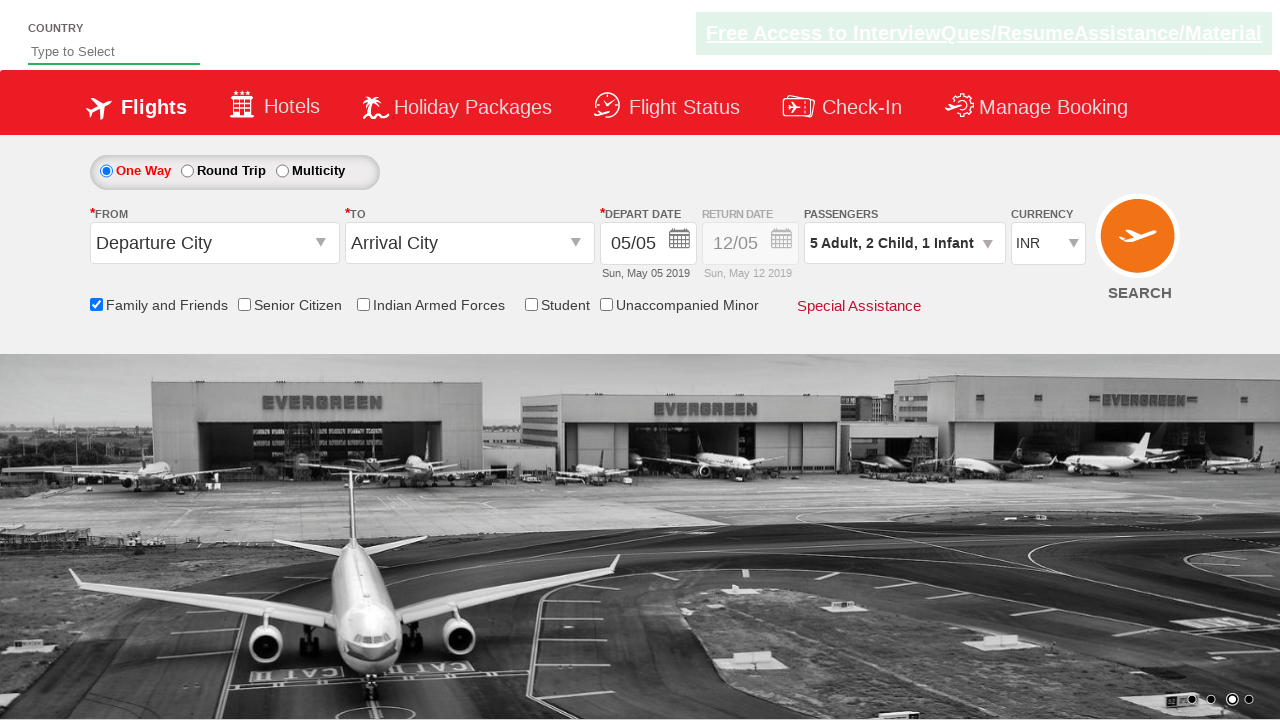